Tests interaction with a dynamically enabled button that becomes clickable after a delay

Starting URL: https://demoqa.com/dynamic-properties

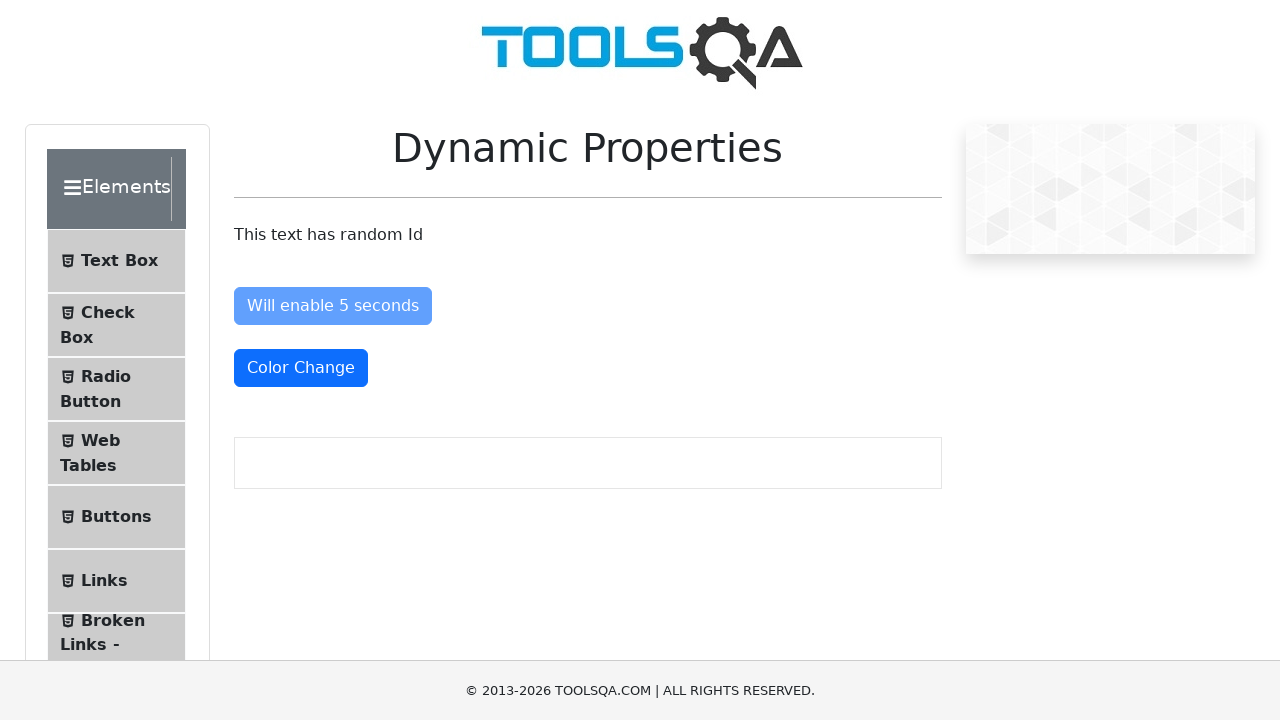

Button with id 'enableAfter' is attached to the DOM
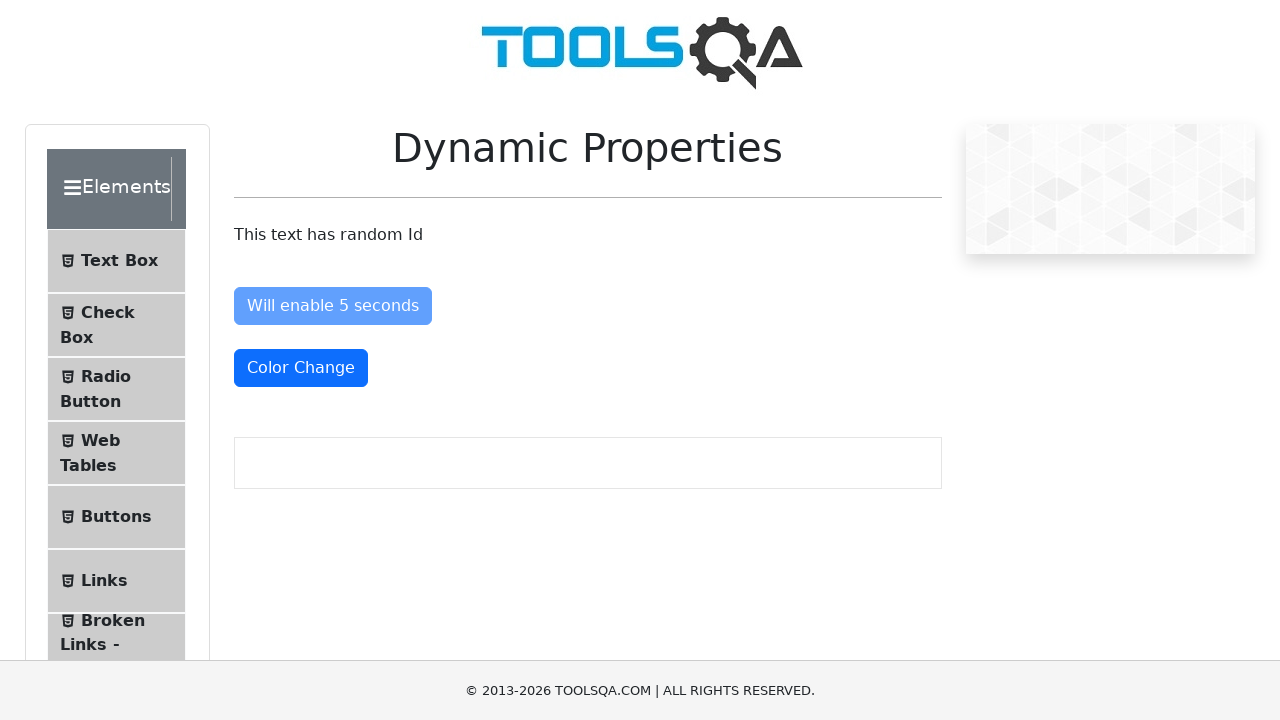

Button with id 'enableAfter' became enabled after delay
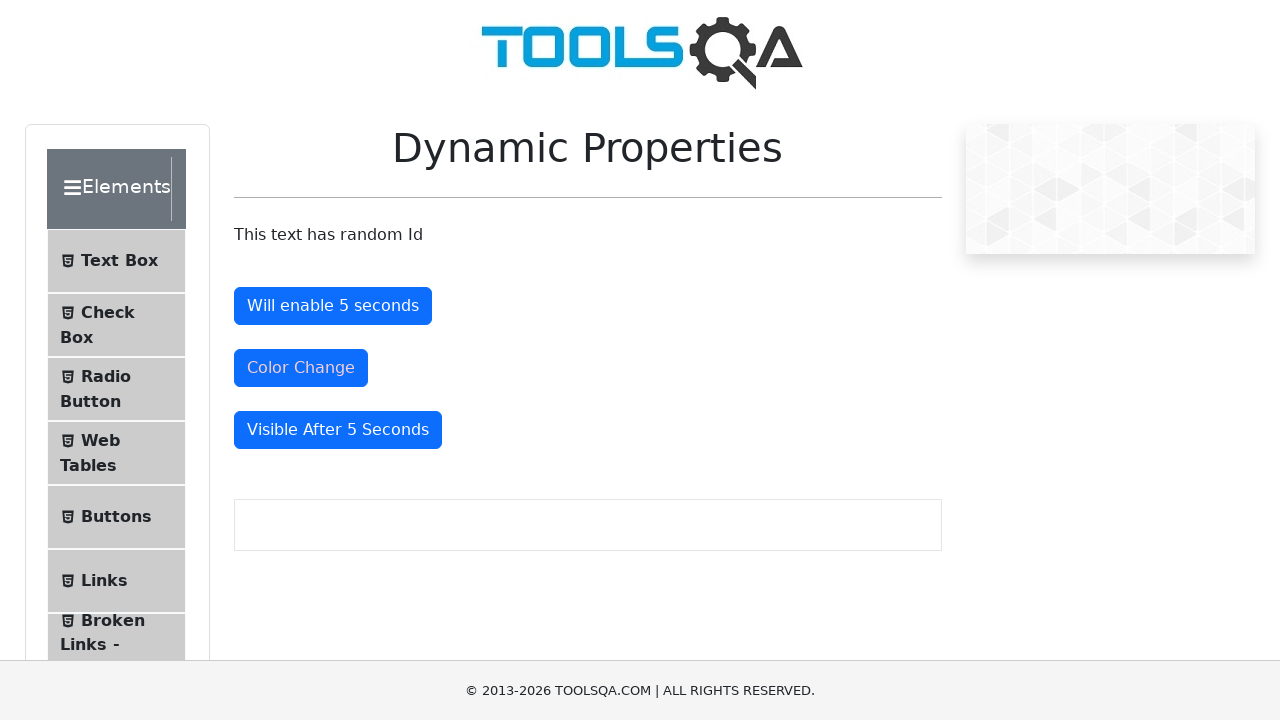

Clicked the dynamically enabled button at (333, 306) on button#enableAfter
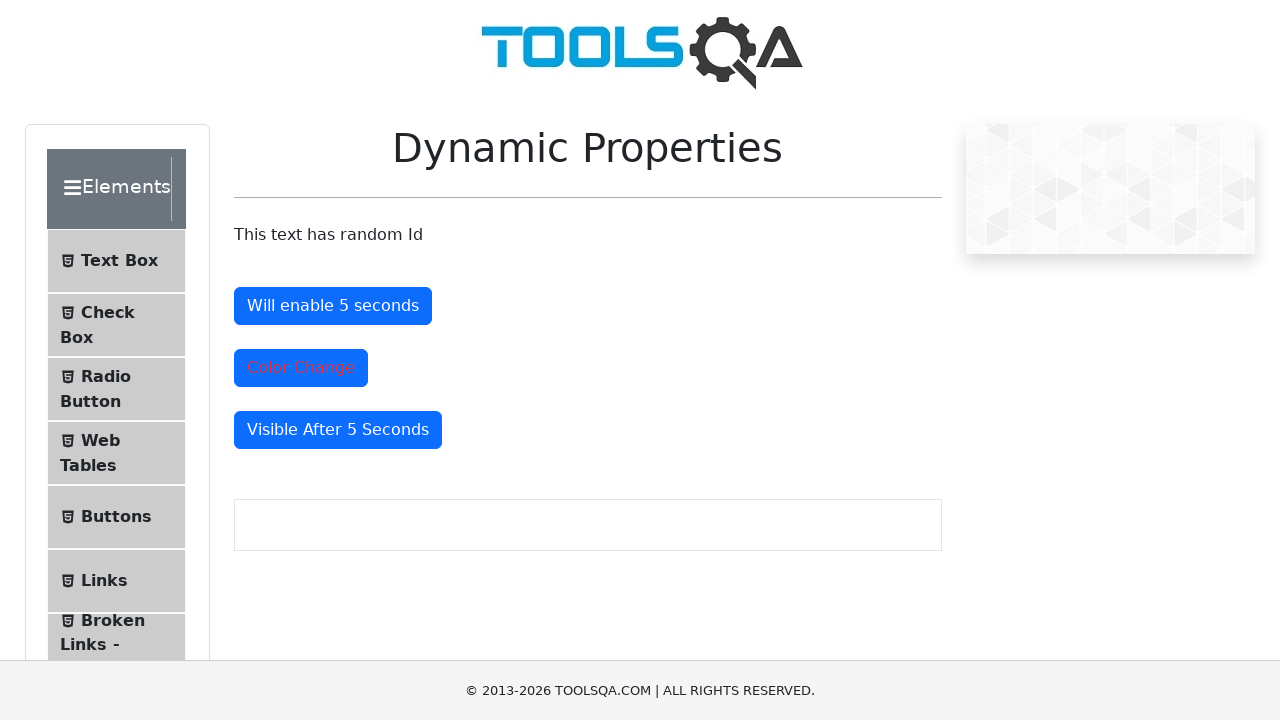

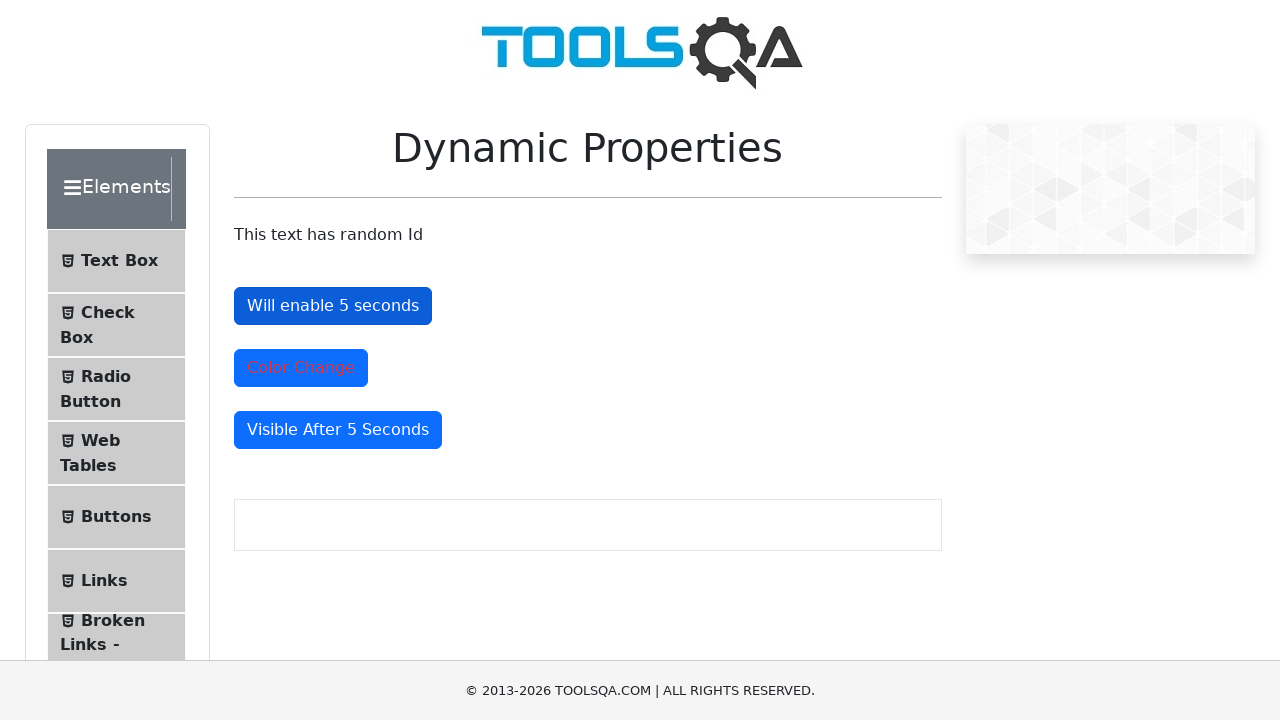